Tests interaction with a static HTML table by verifying table structure (rows and columns) and reading specific cell data from the BookTable on a test automation practice site.

Starting URL: https://testautomationpractice.blogspot.com/

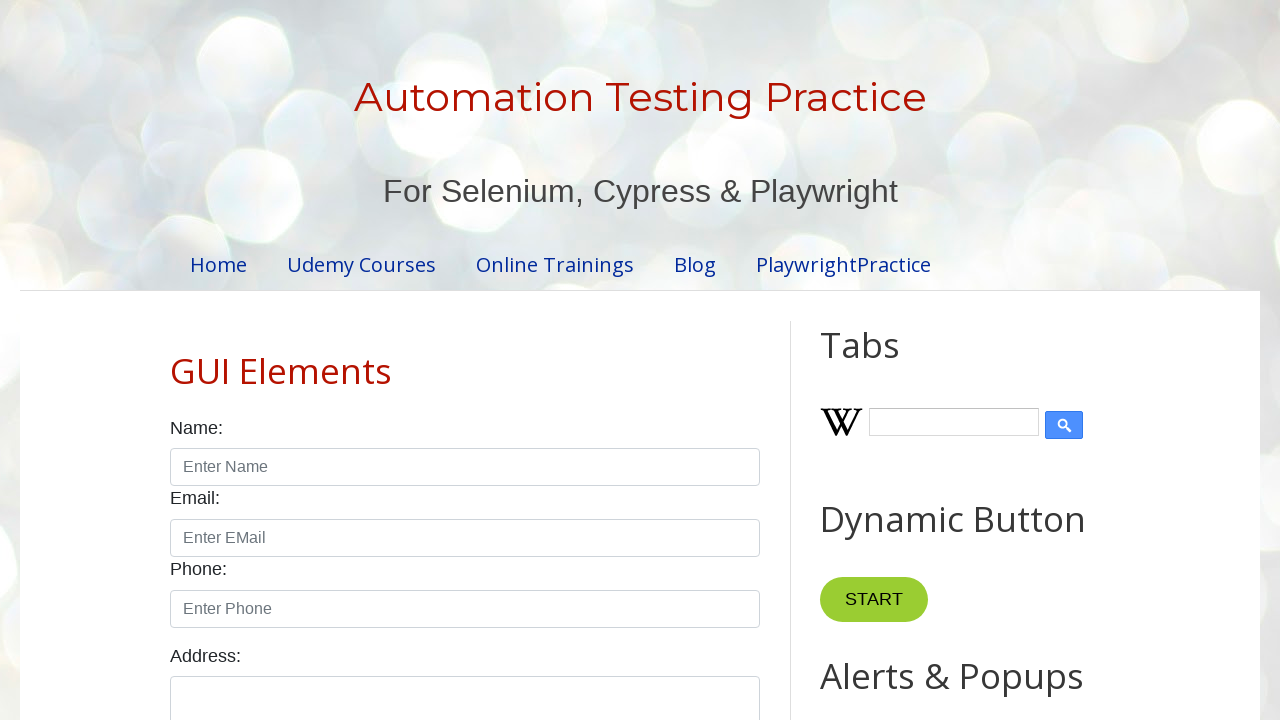

Set viewport to 1920x1080
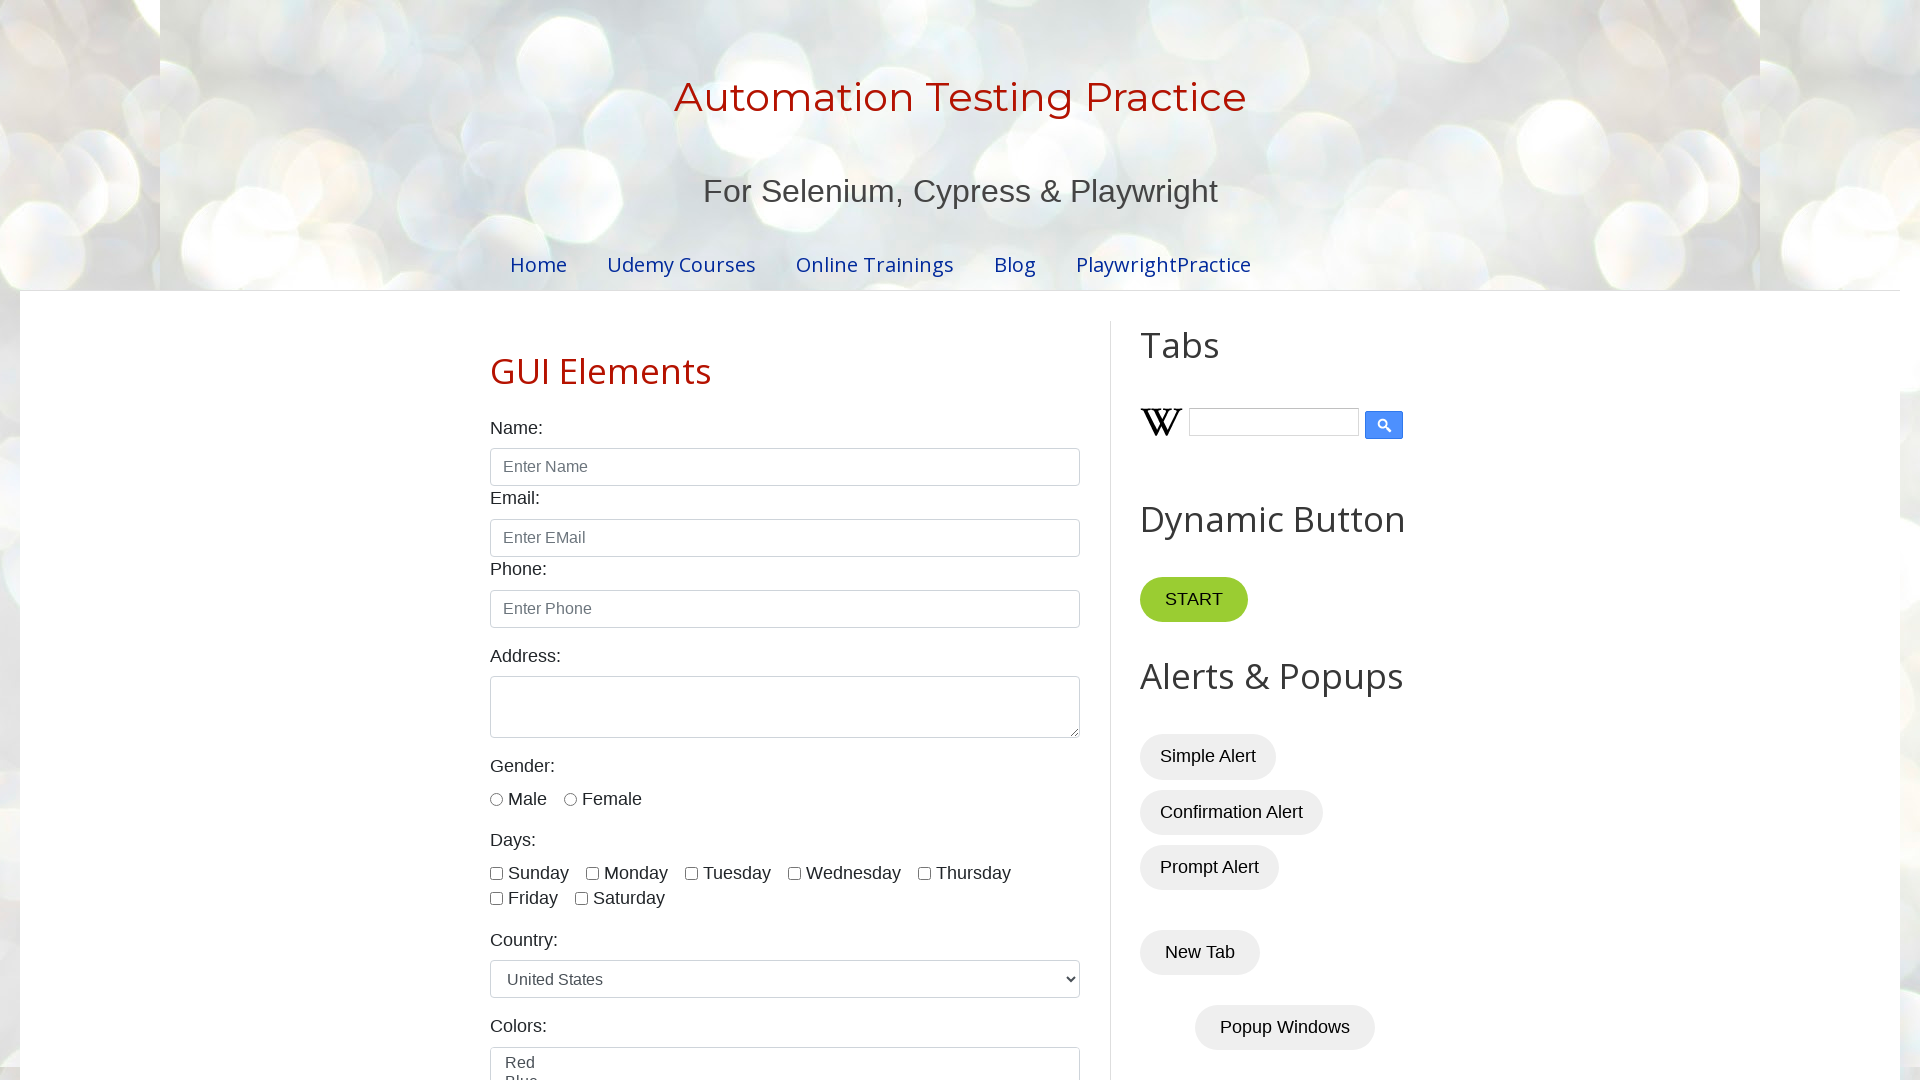

BookTable element is visible
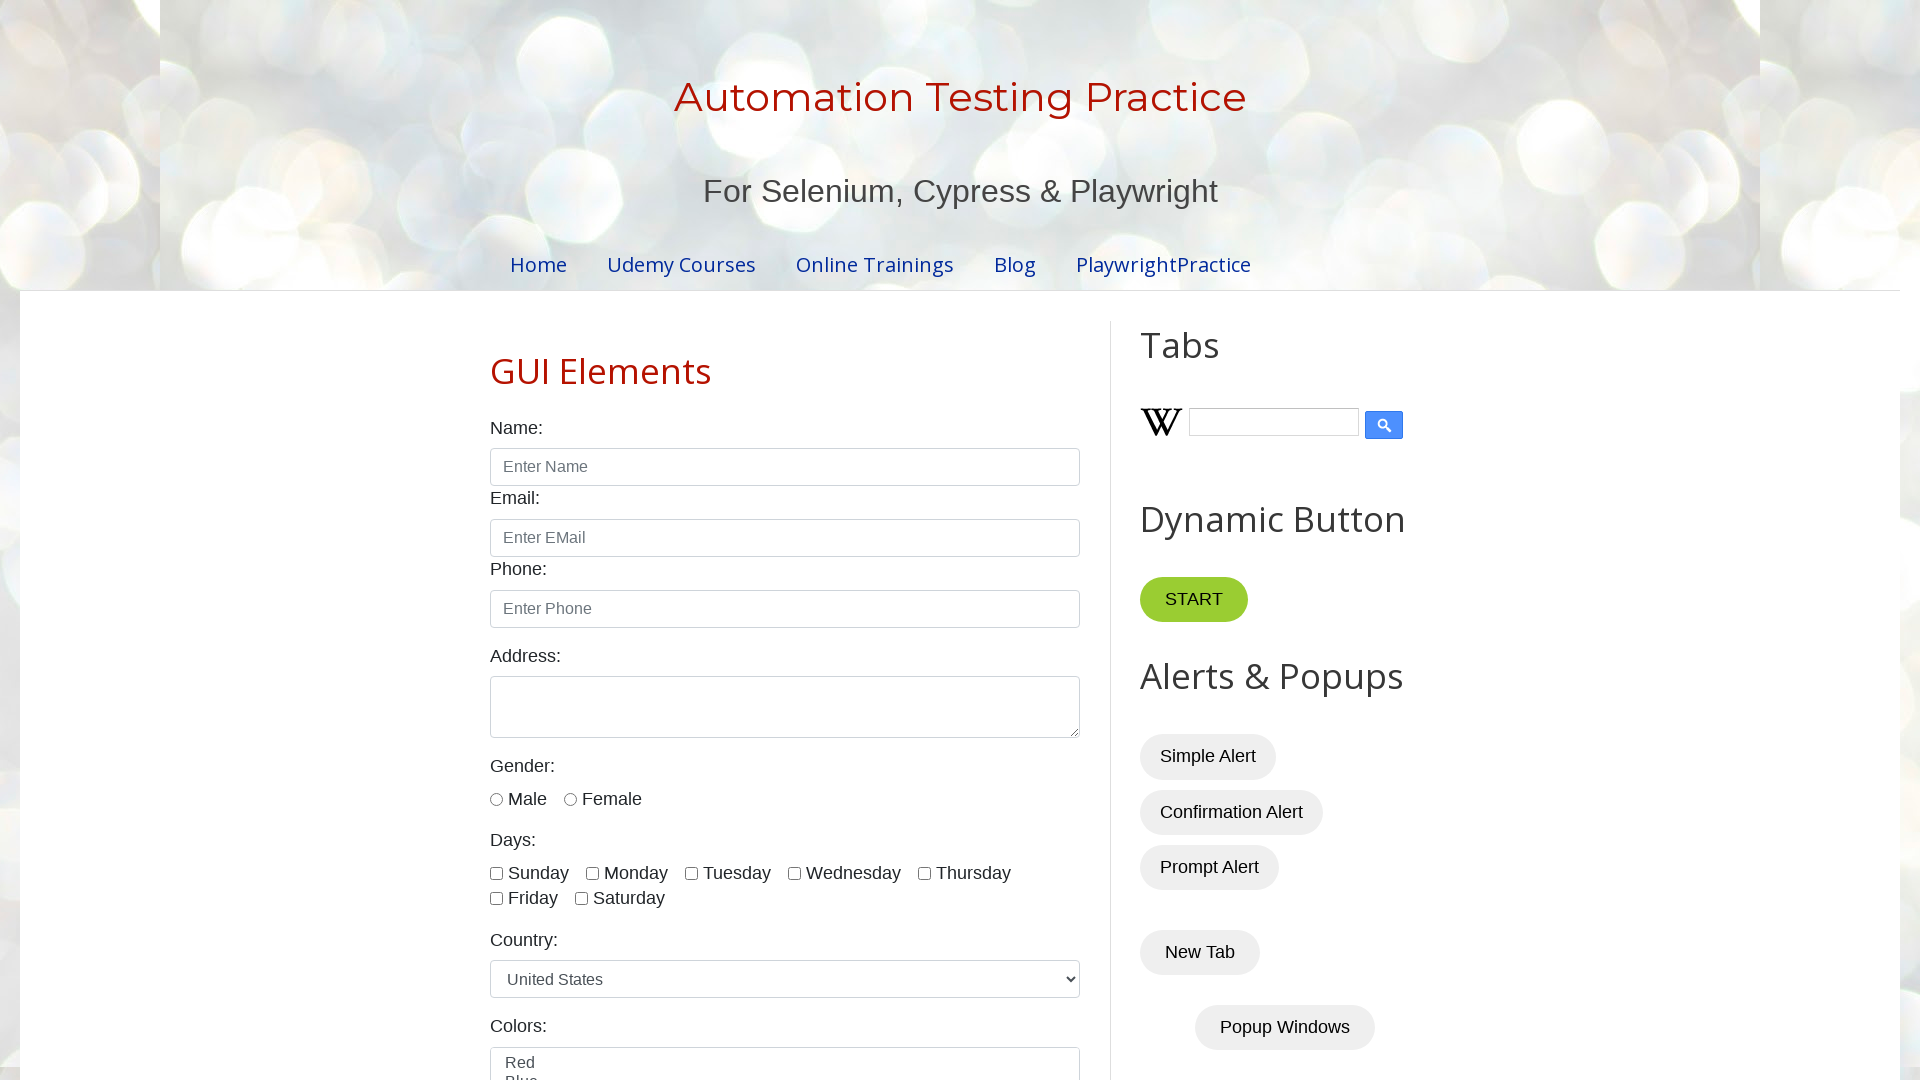

First row in BookTable is available
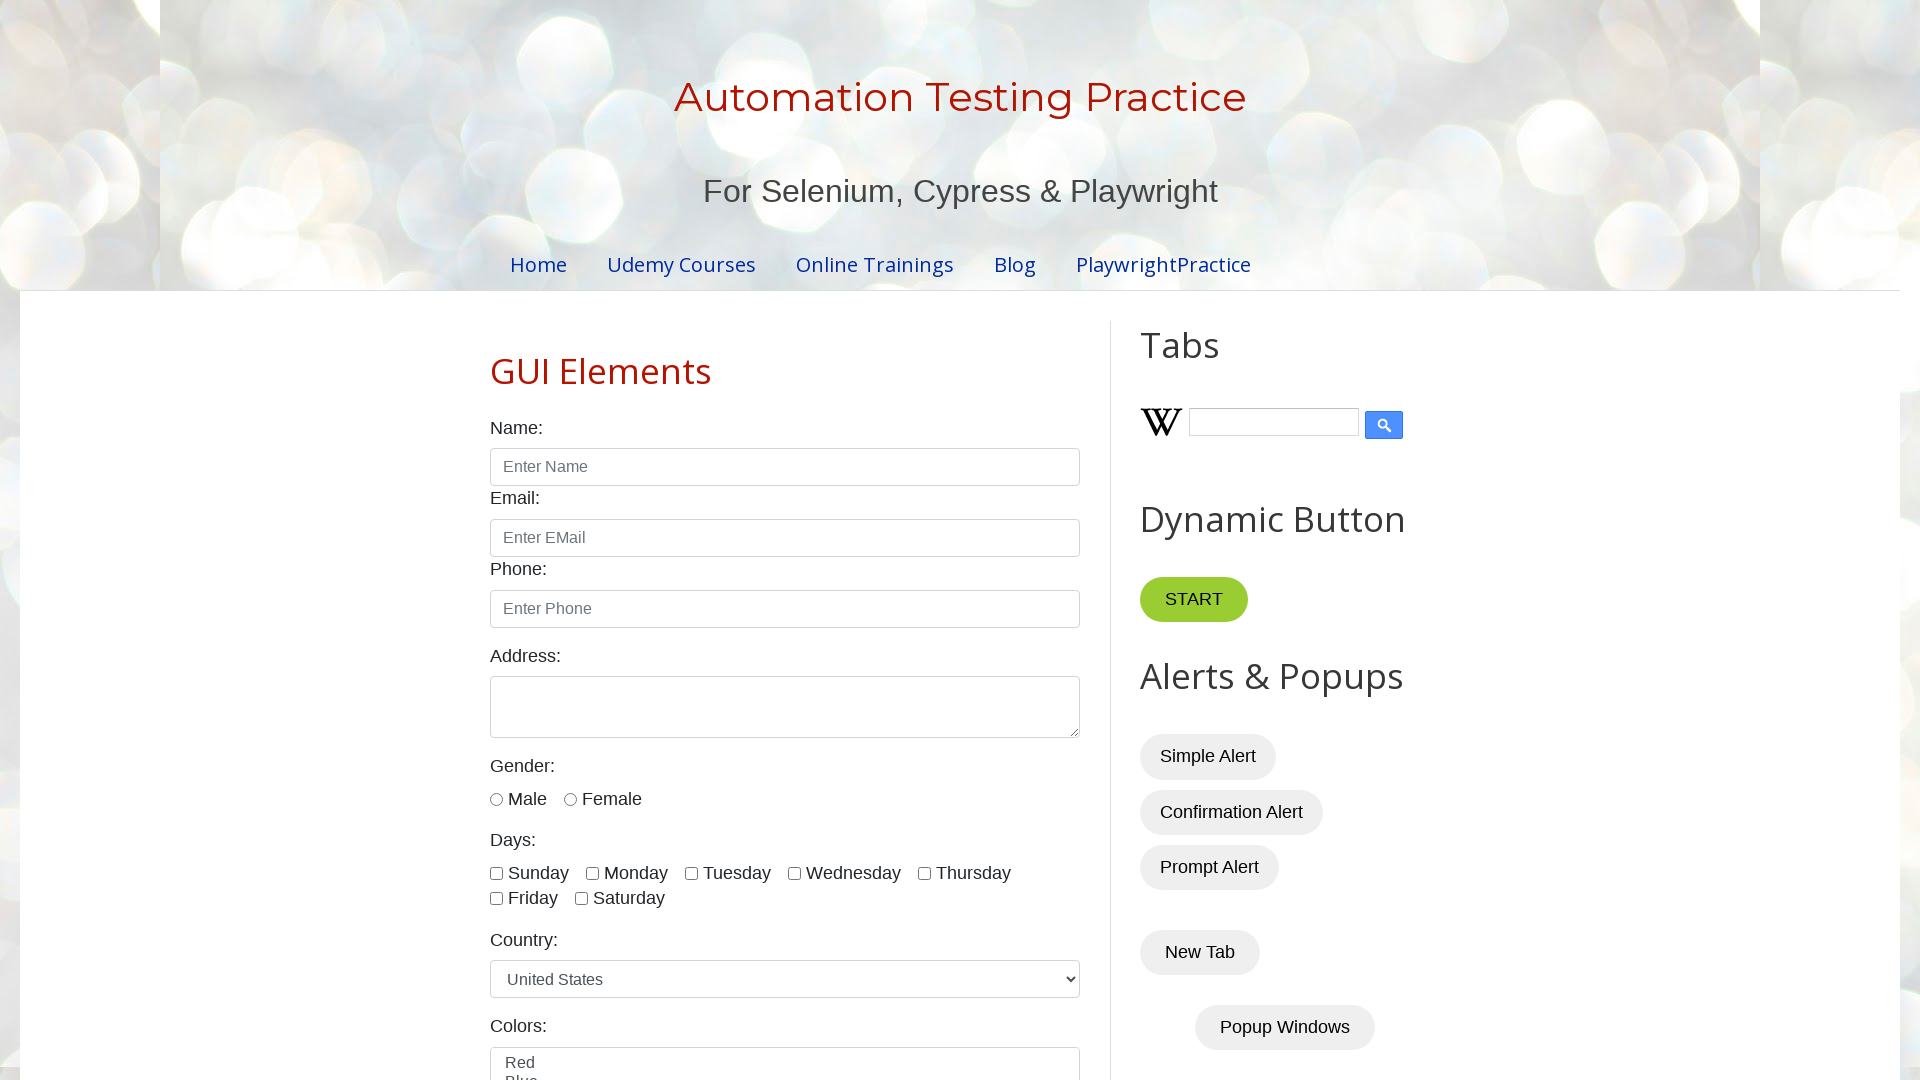

First column header in BookTable is available
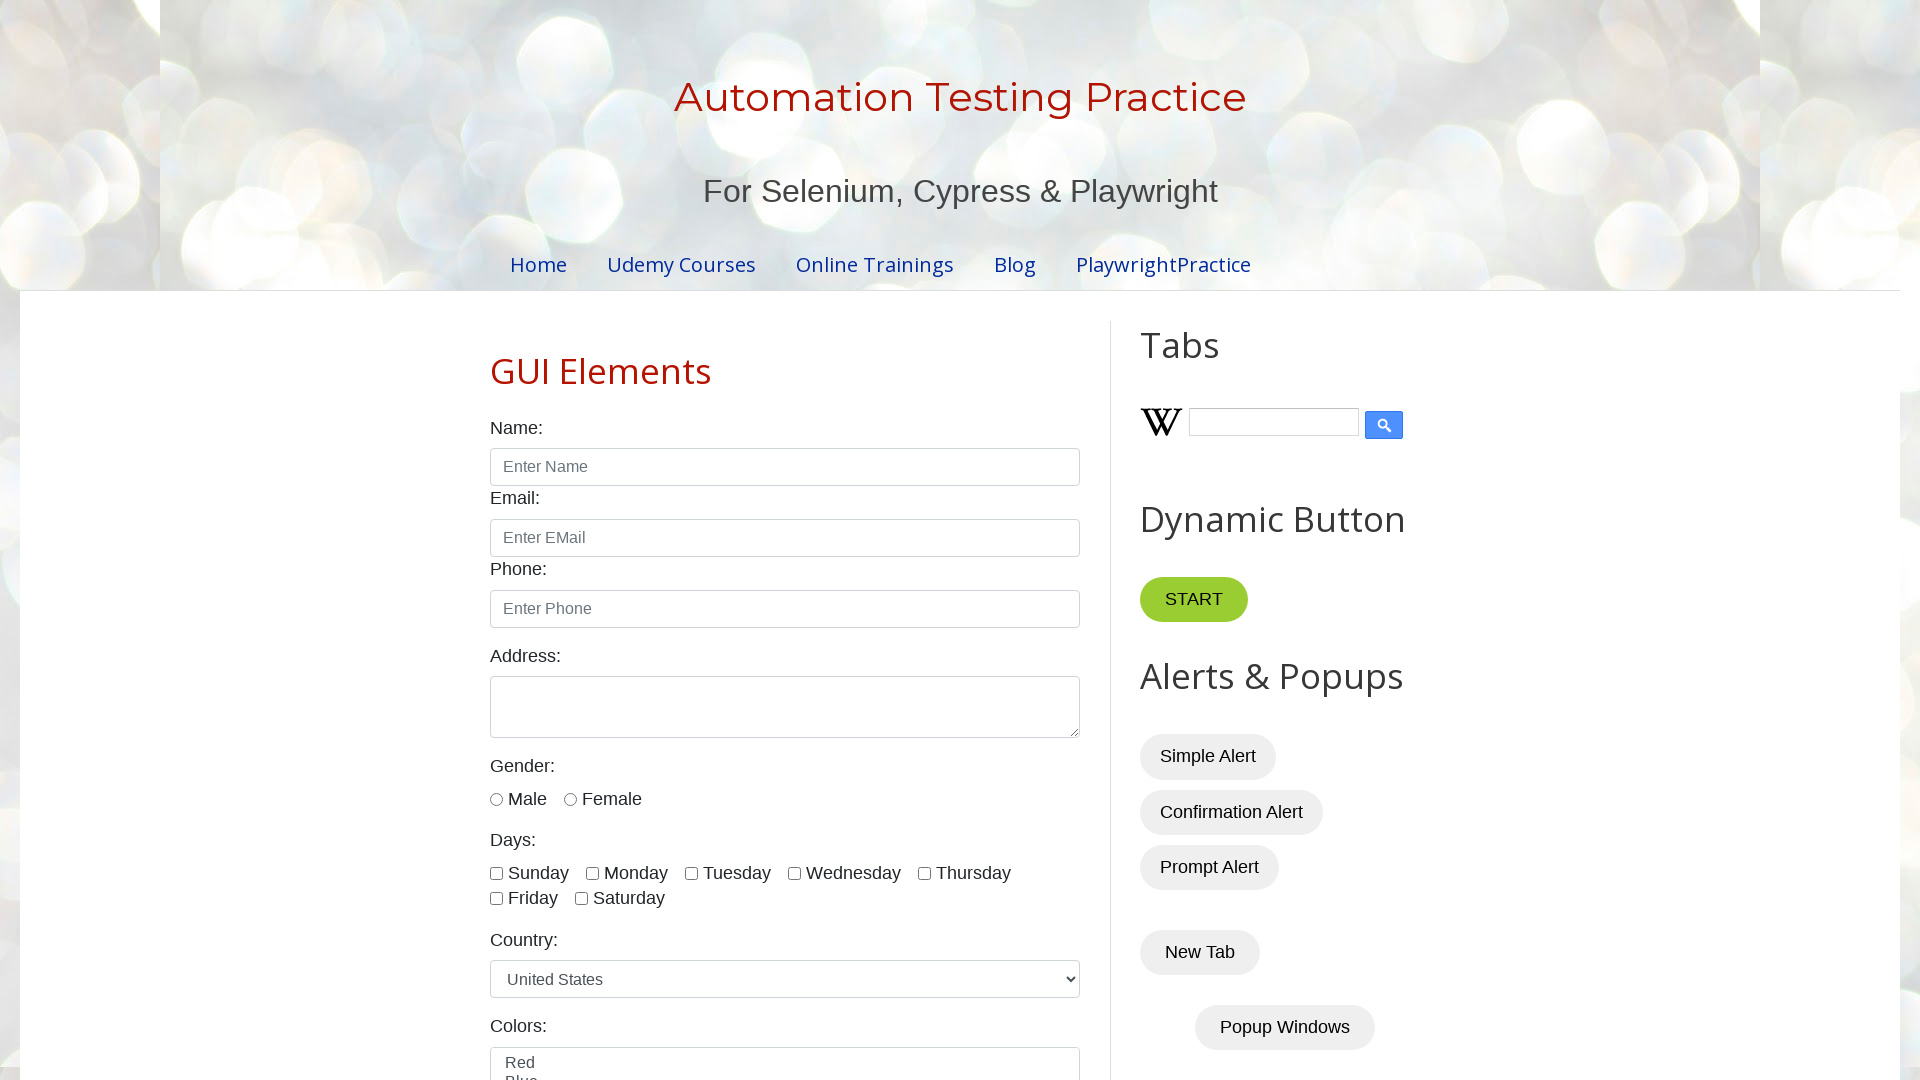

Cell at row 2, column 4 in BookTable is available
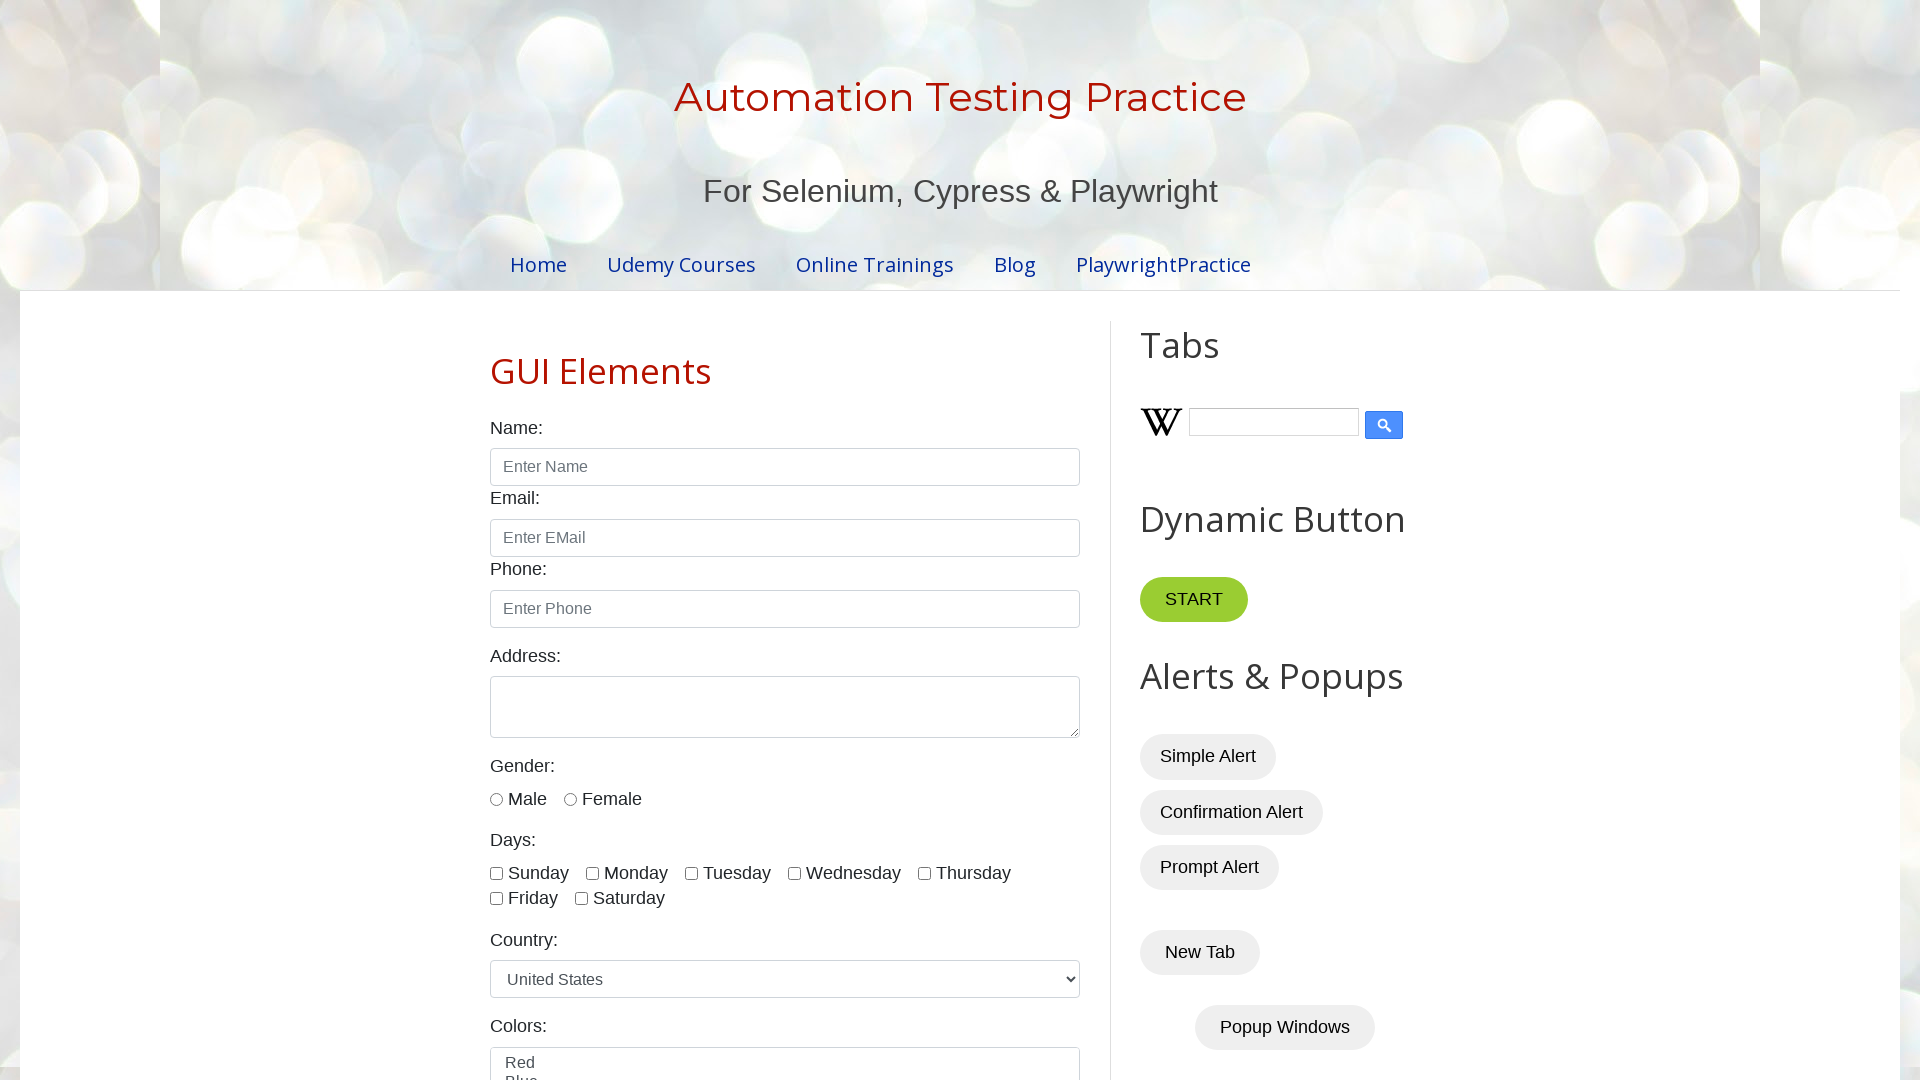

Cell containing 'Javascript' in BookTable is visible
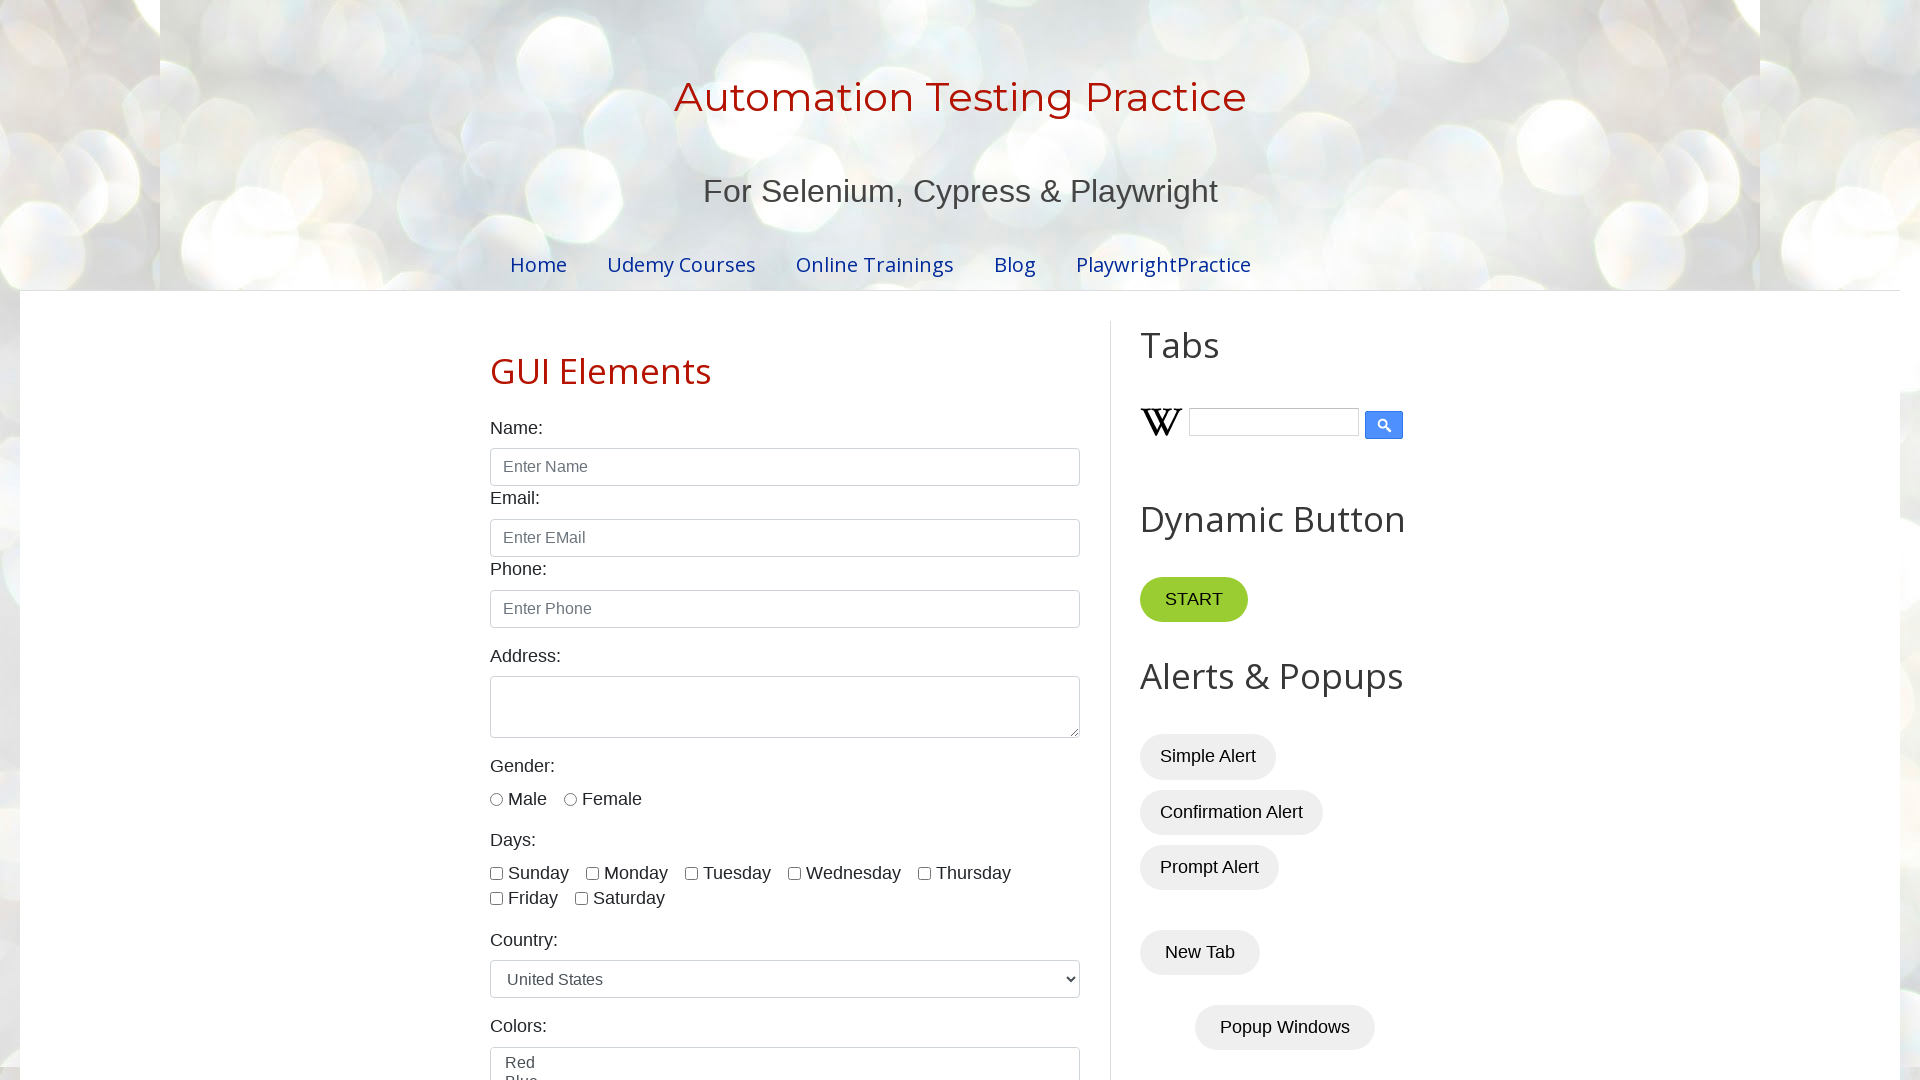

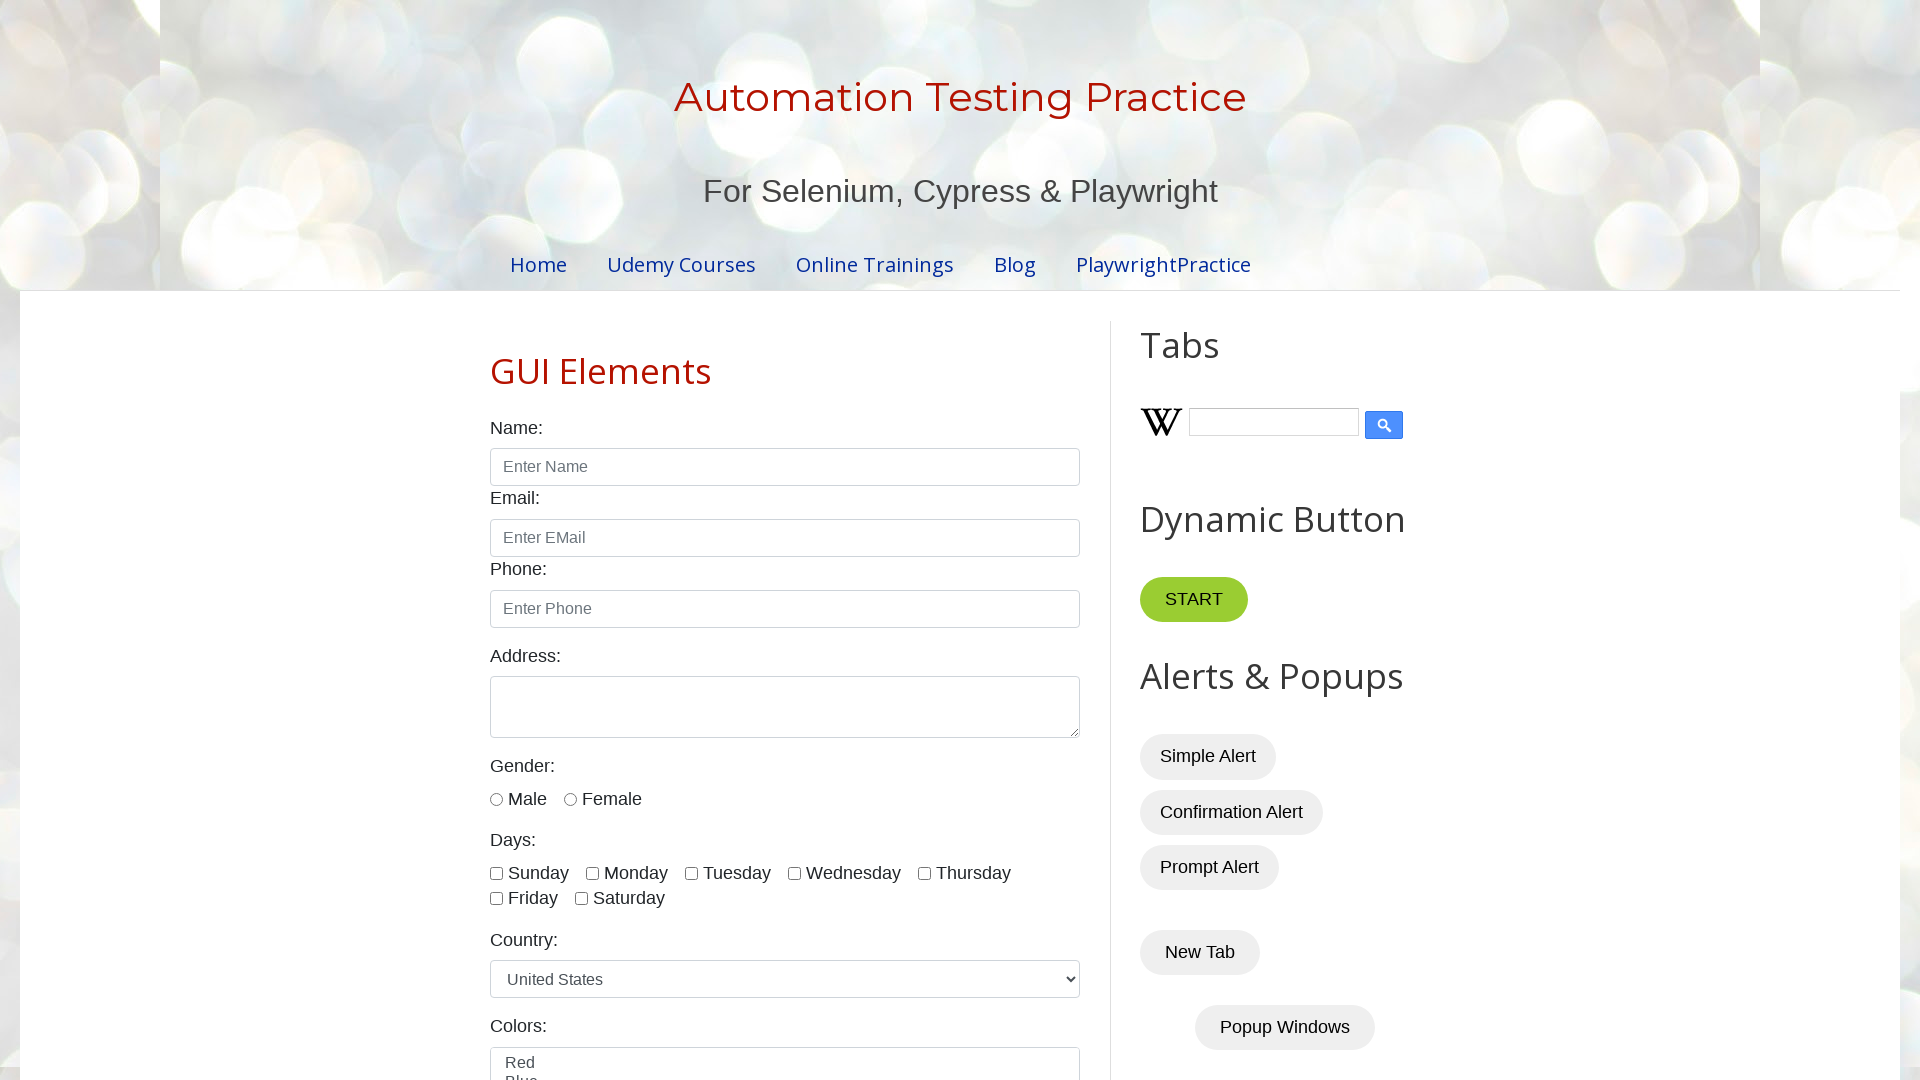